Tests context menu (right-click) functionality by navigating to a context menu page and performing a right-click action on a designated area

Starting URL: https://the-internet.herokuapp.com/

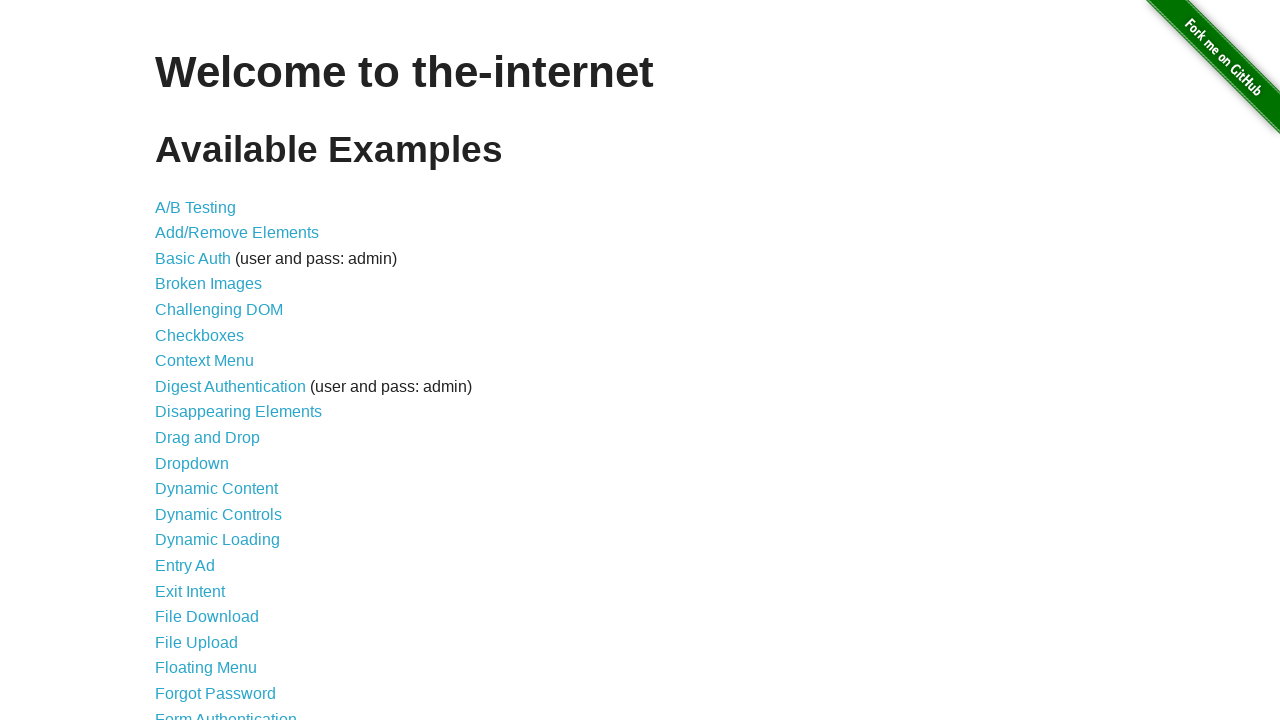

Clicked on Context Menu link at (204, 361) on a:text('Context Menu')
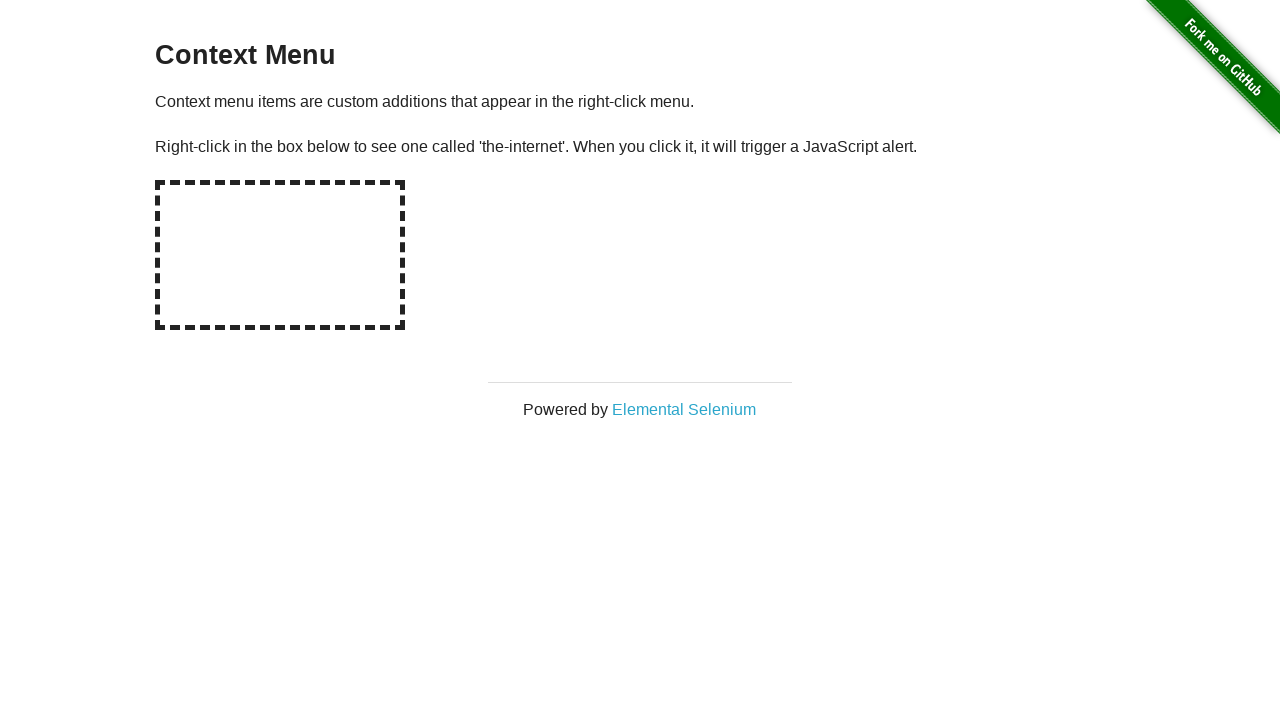

Right-clicked on the hot spot area to open context menu at (280, 255) on #hot-spot
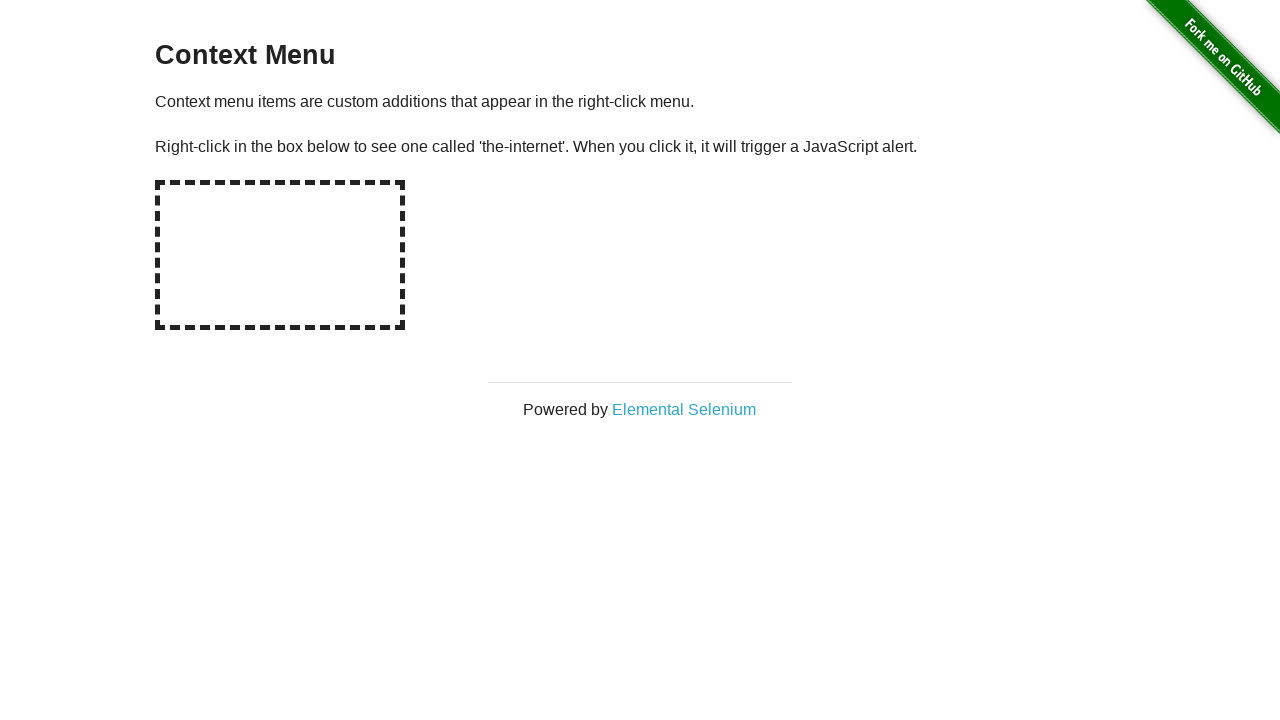

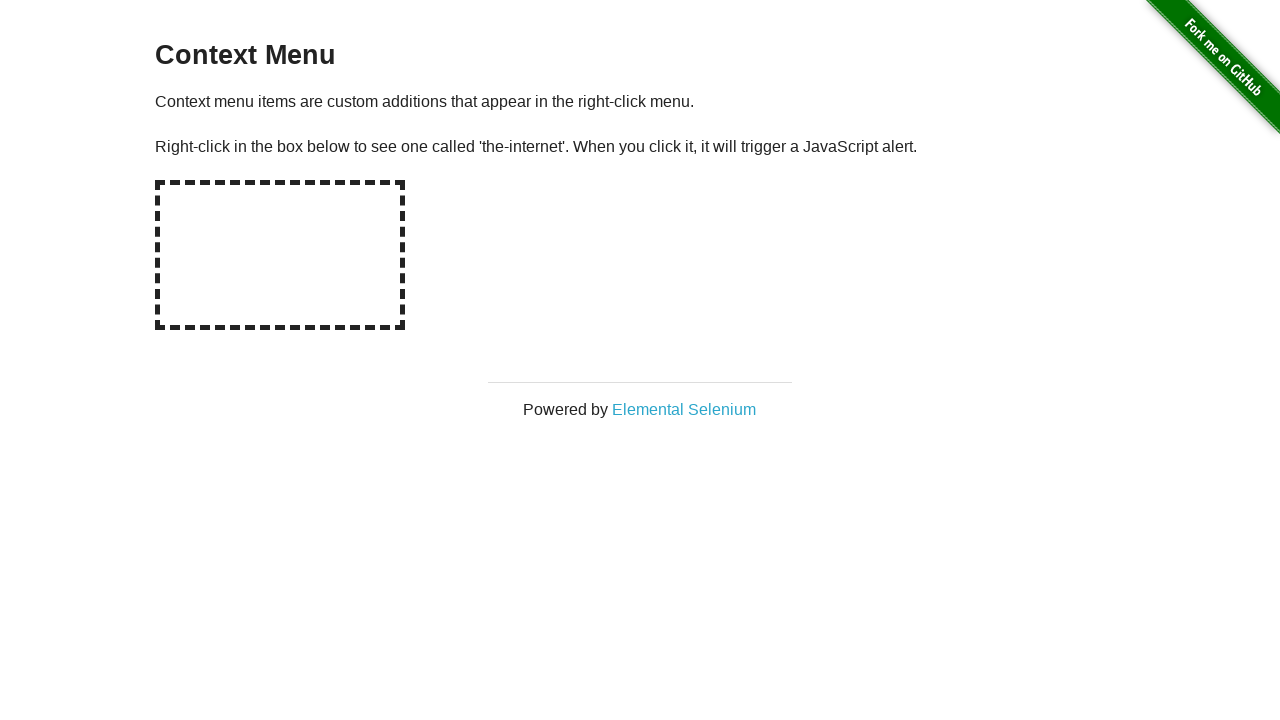